Tests login form validation by entering only username and clicking login, verifying the password required error message is displayed

Starting URL: https://www.saucedemo.com/

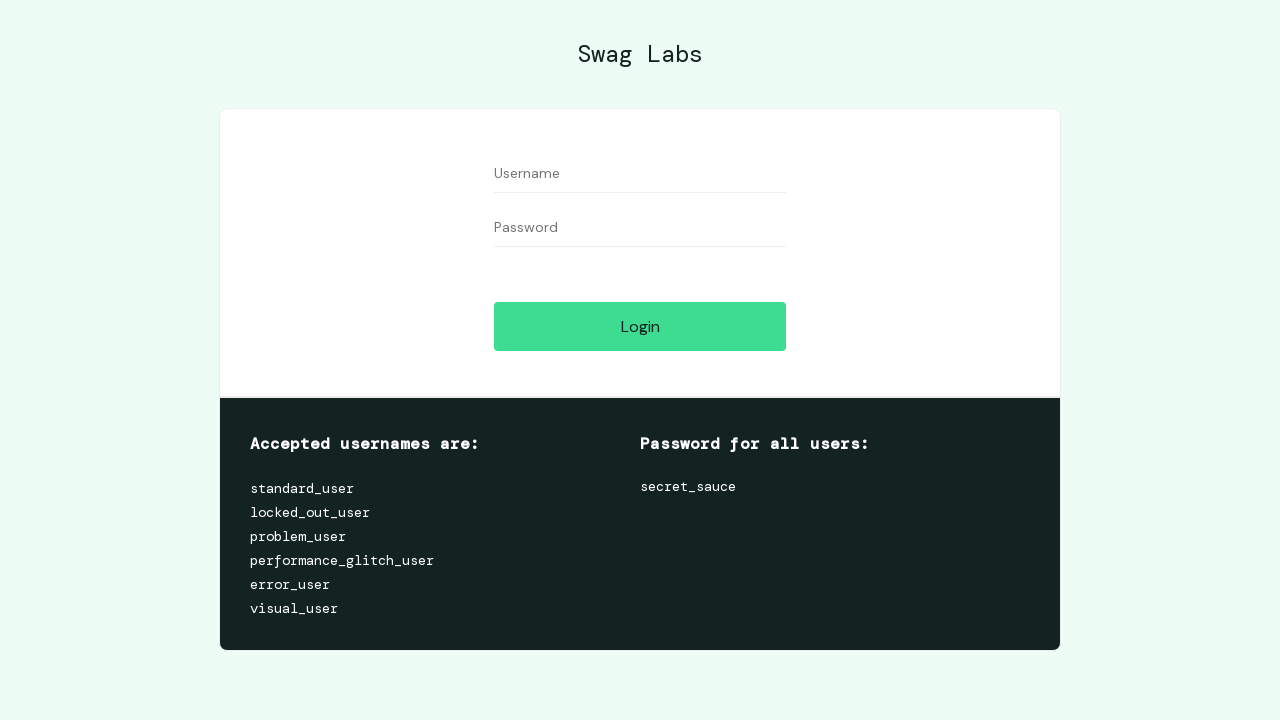

Username field is present on login page
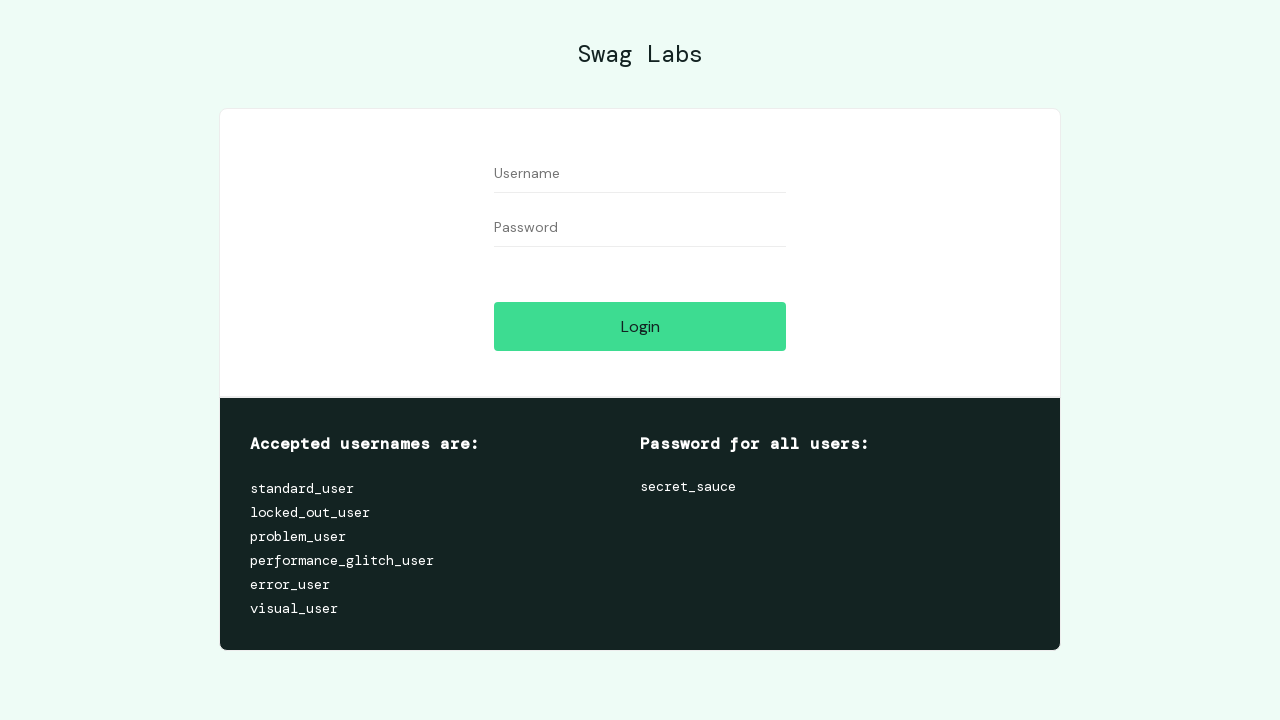

Entered username 'standard_user' into username field on #user-name
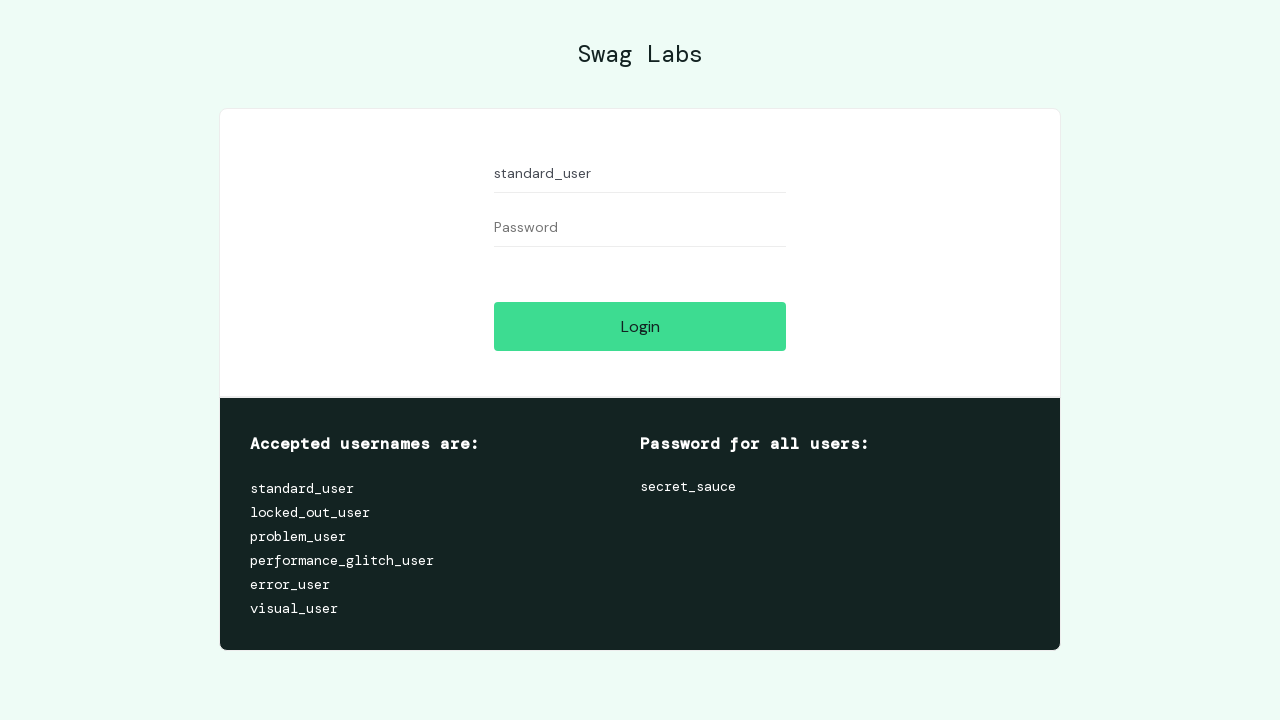

Clicked login button without entering password at (640, 326) on #login-button
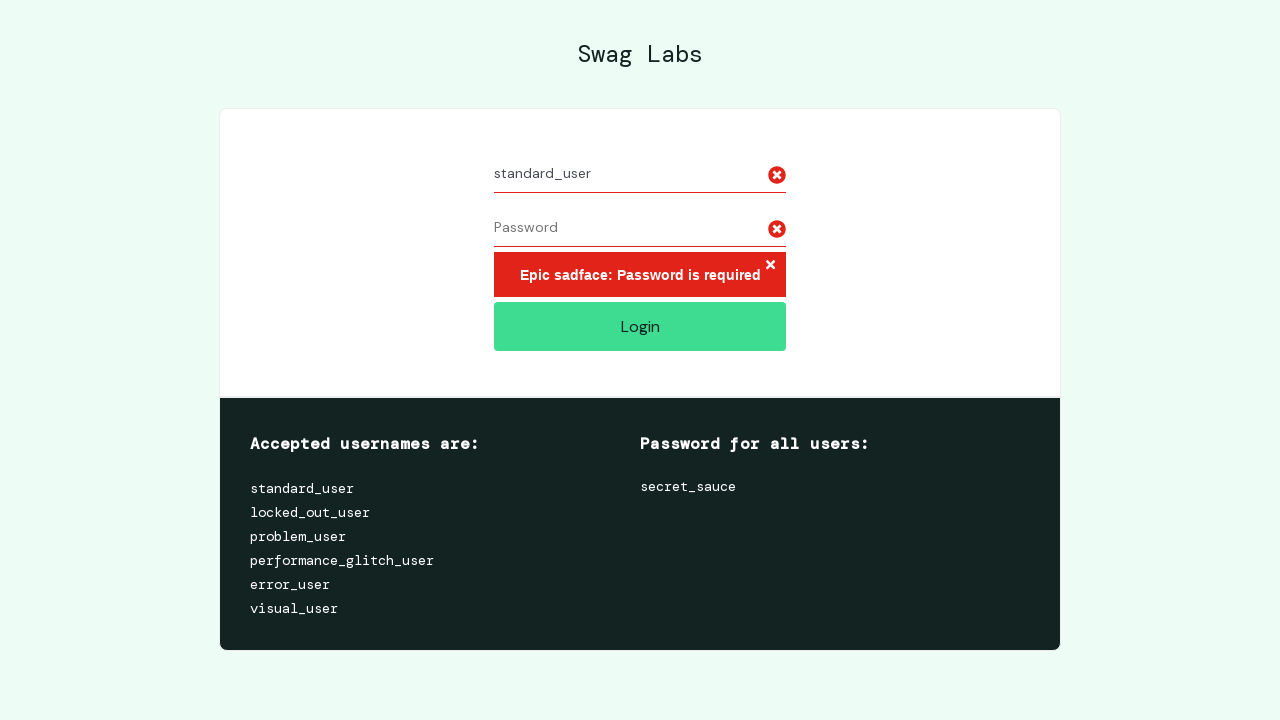

Password required error message is displayed
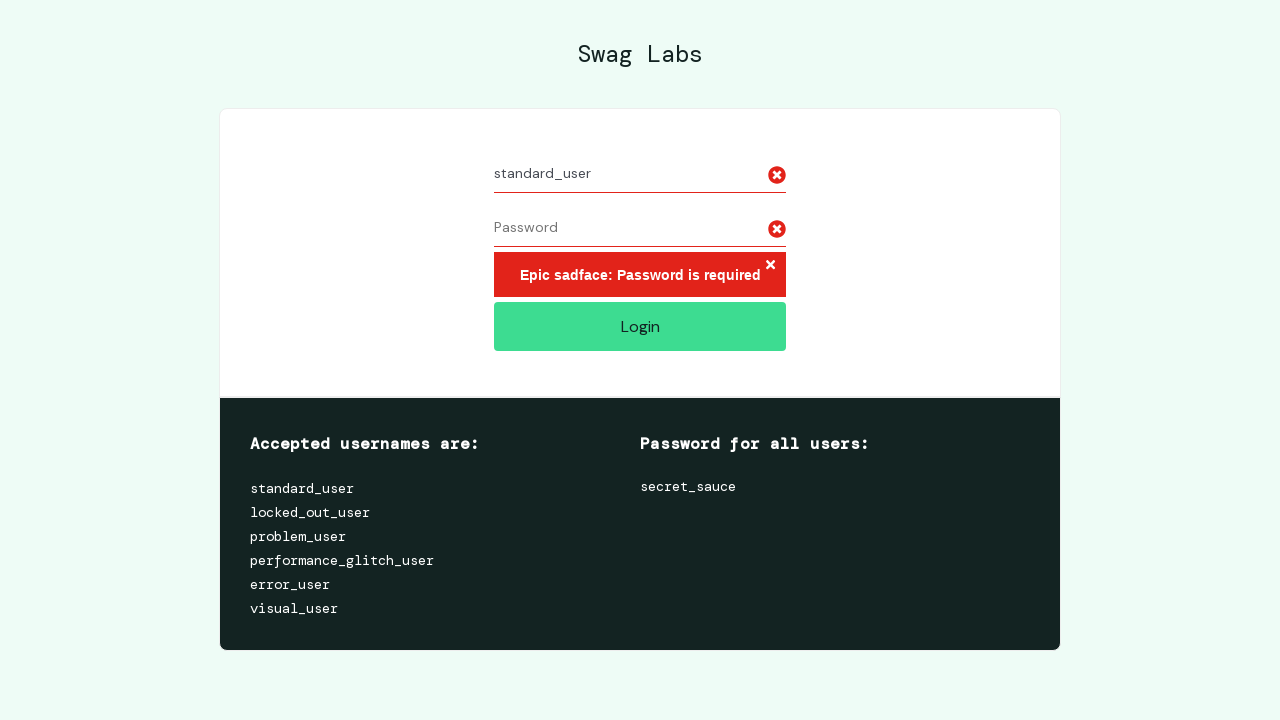

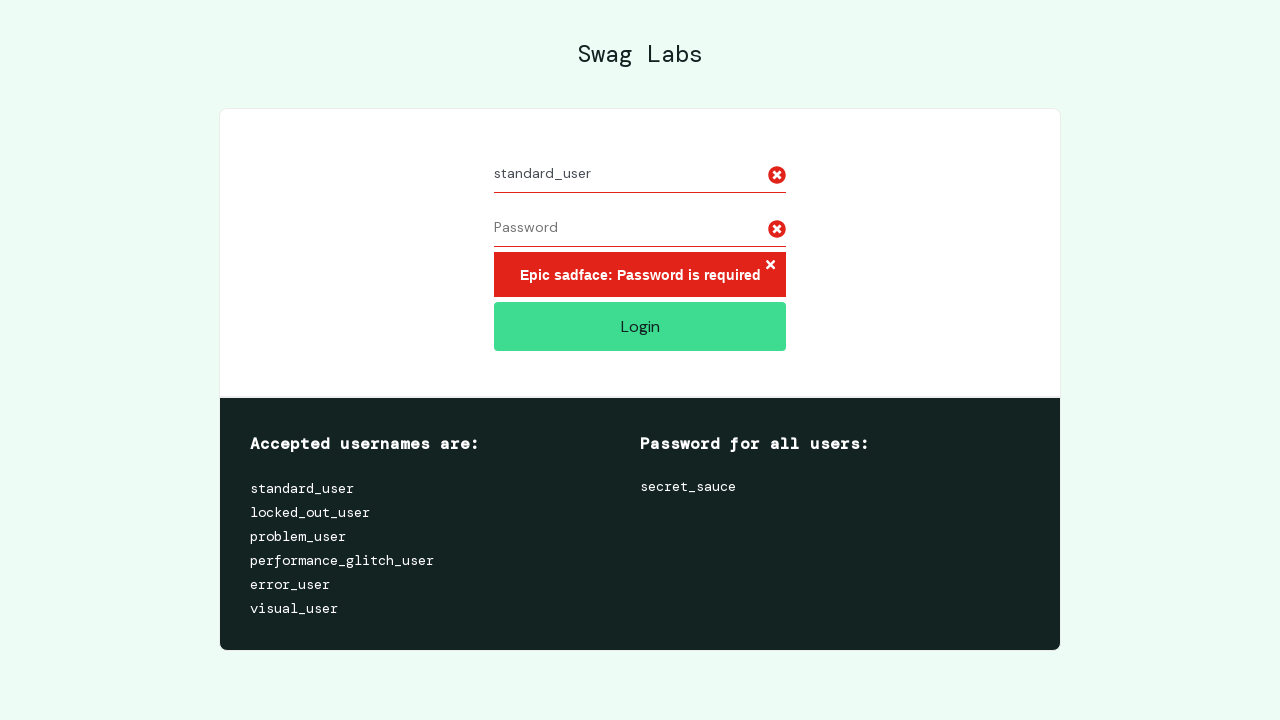